Tests radio button selection by selecting the 'radiozet' option and verifying the details link appears with correct href attribute

Starting URL: https://qbek.github.io/selenium-exercises/pl/radio_buttons.html

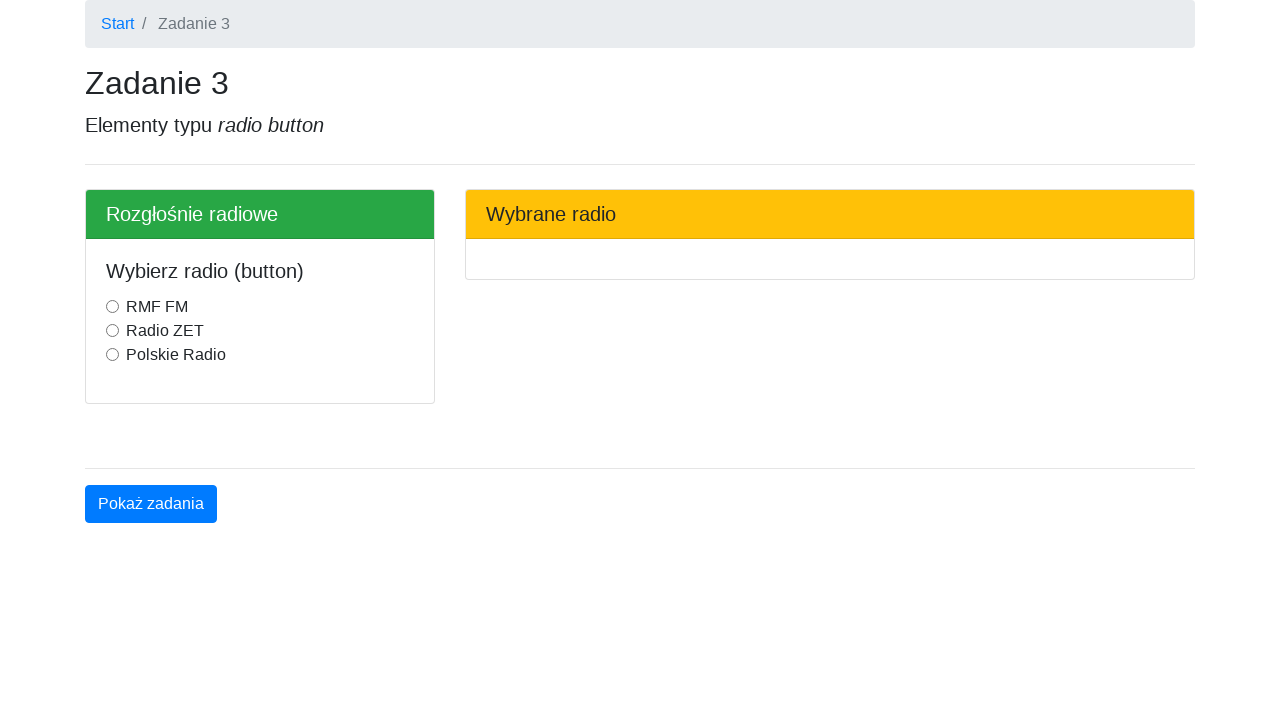

Selected 'radiozet' radio button at (112, 331) on input[value="radiozet"]
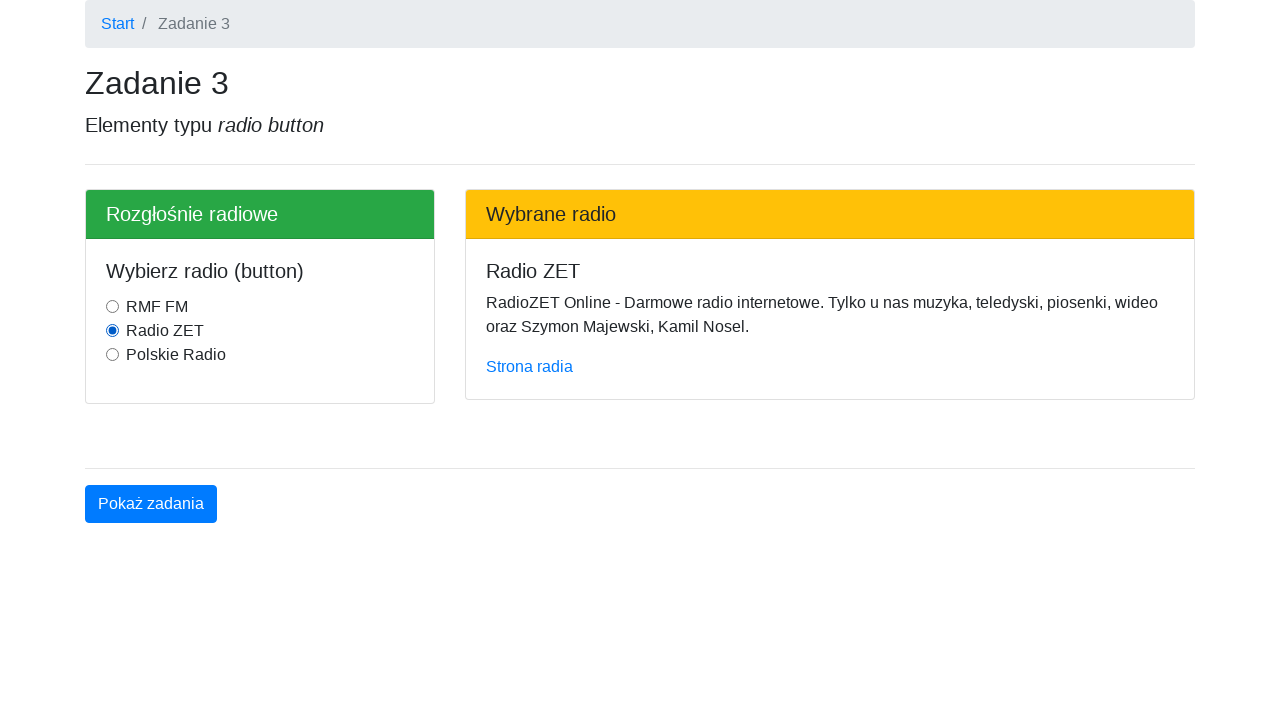

Verified details link appeared with correct href attribute
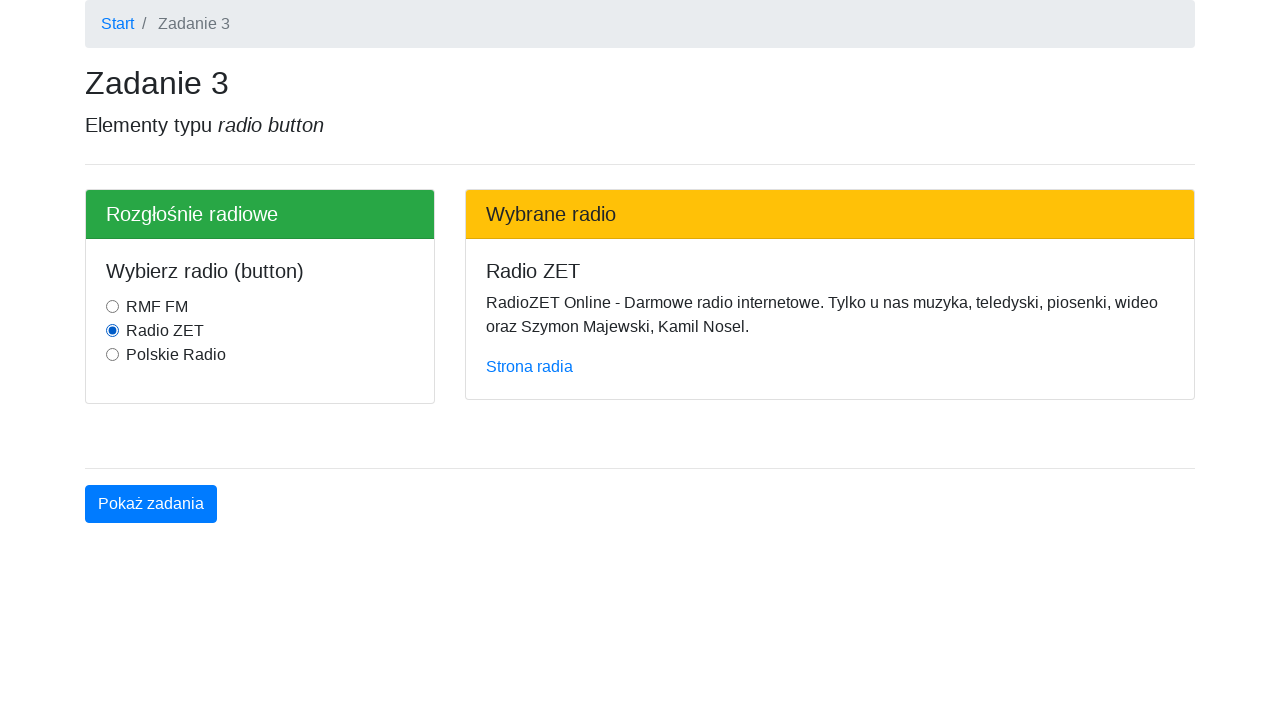

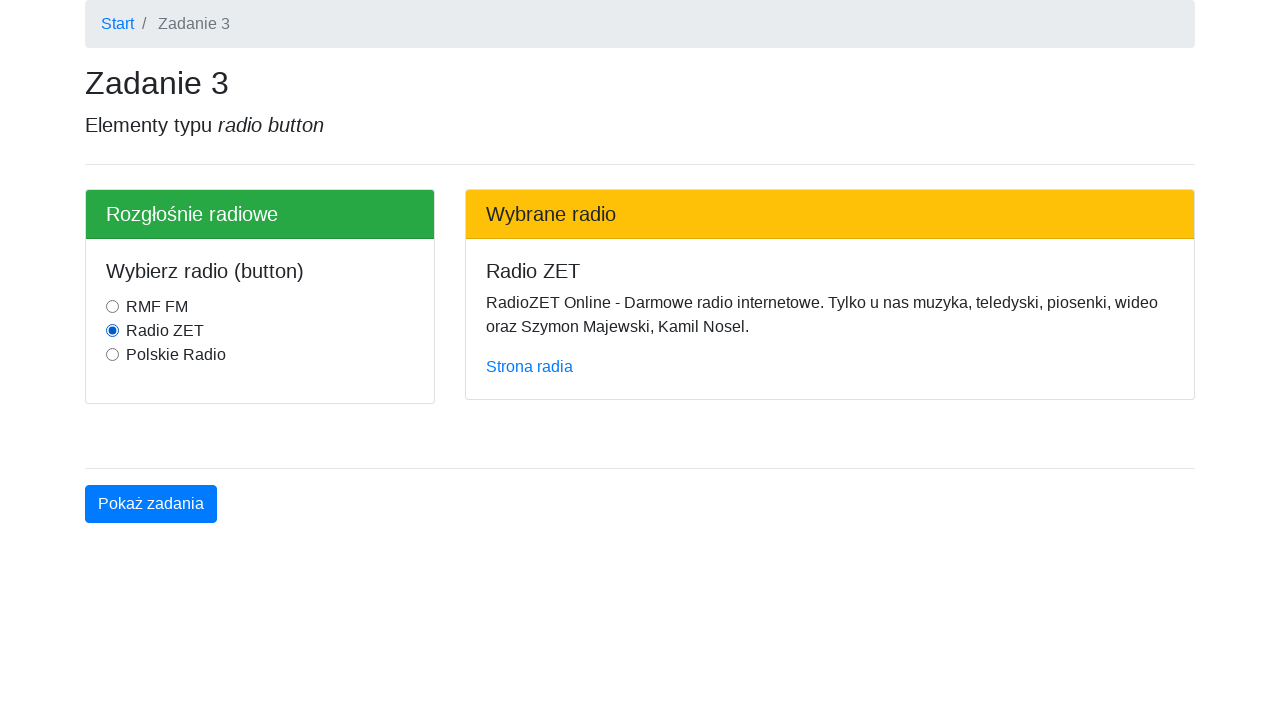